Tests the React Planner application by selecting the wall tool, drawing a wall between two coordinates on the grid, and saving the project.

Starting URL: https://cvdlab.github.io/react-planner/

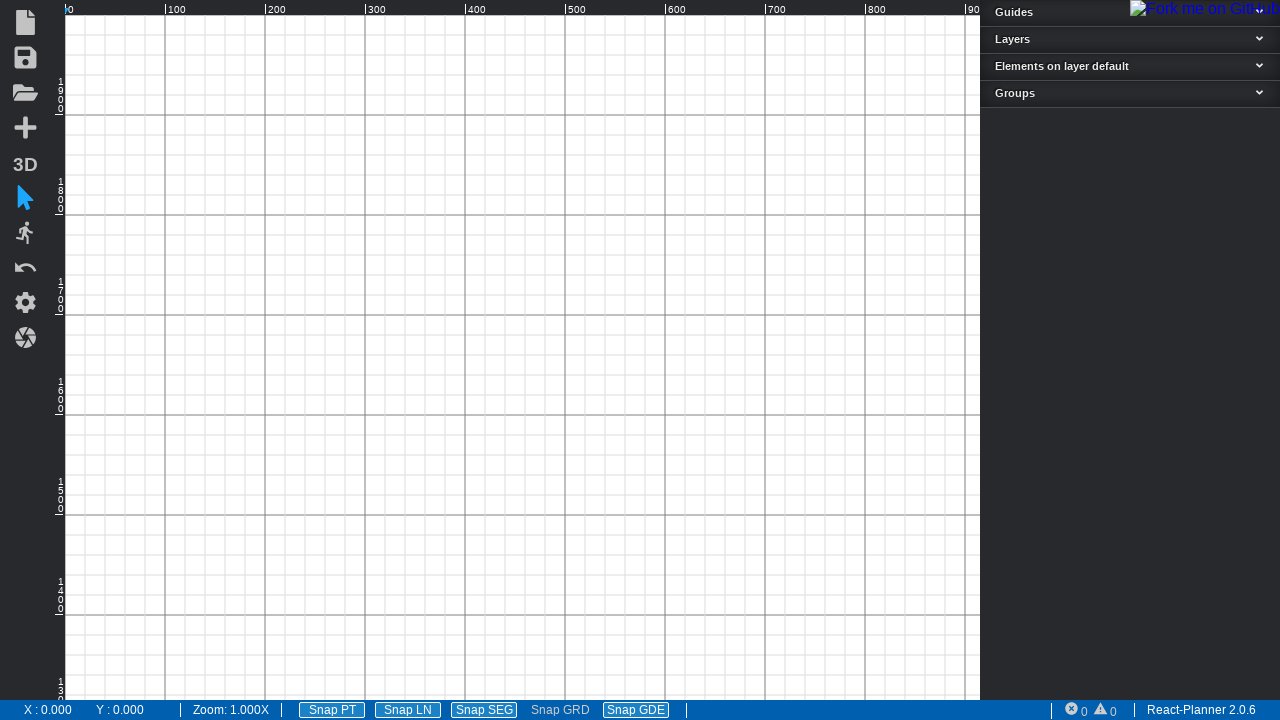

React Planner application loaded - toolbar visible
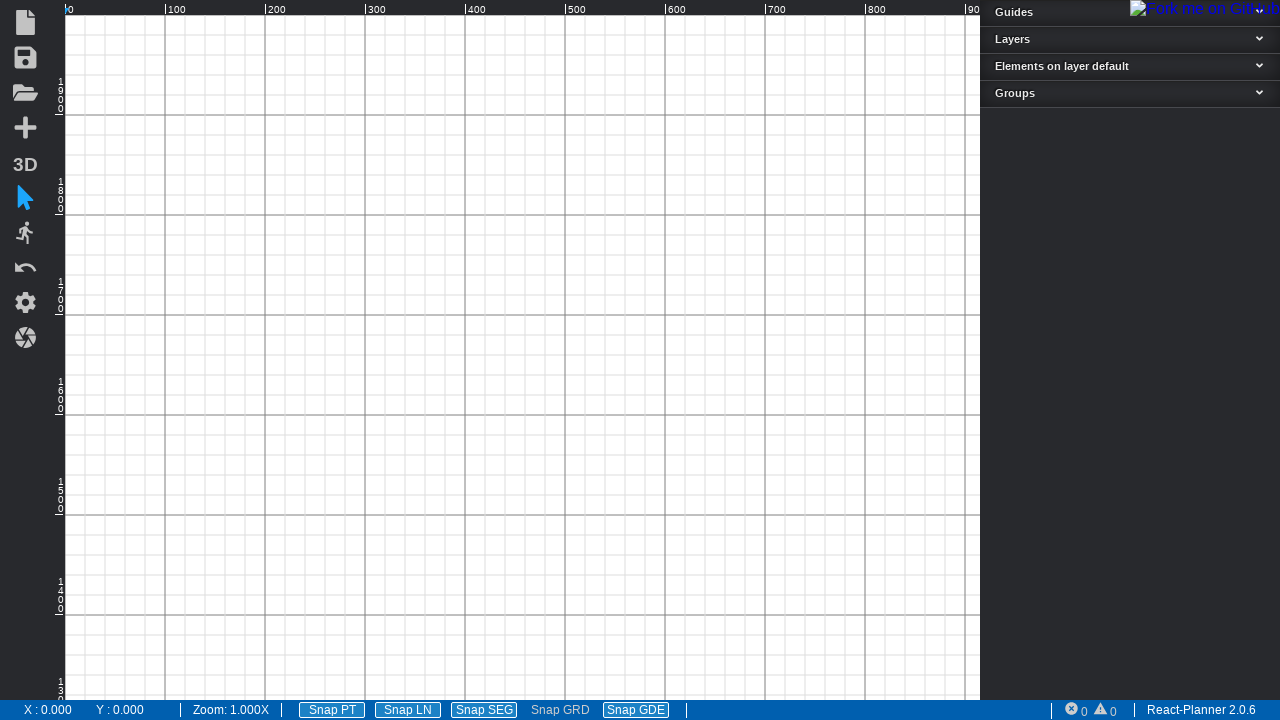

Clicked menu button to open tools at (25, 127) on .toolbar > div:nth-child(4) > div:nth-child(1) > svg:nth-child(1)
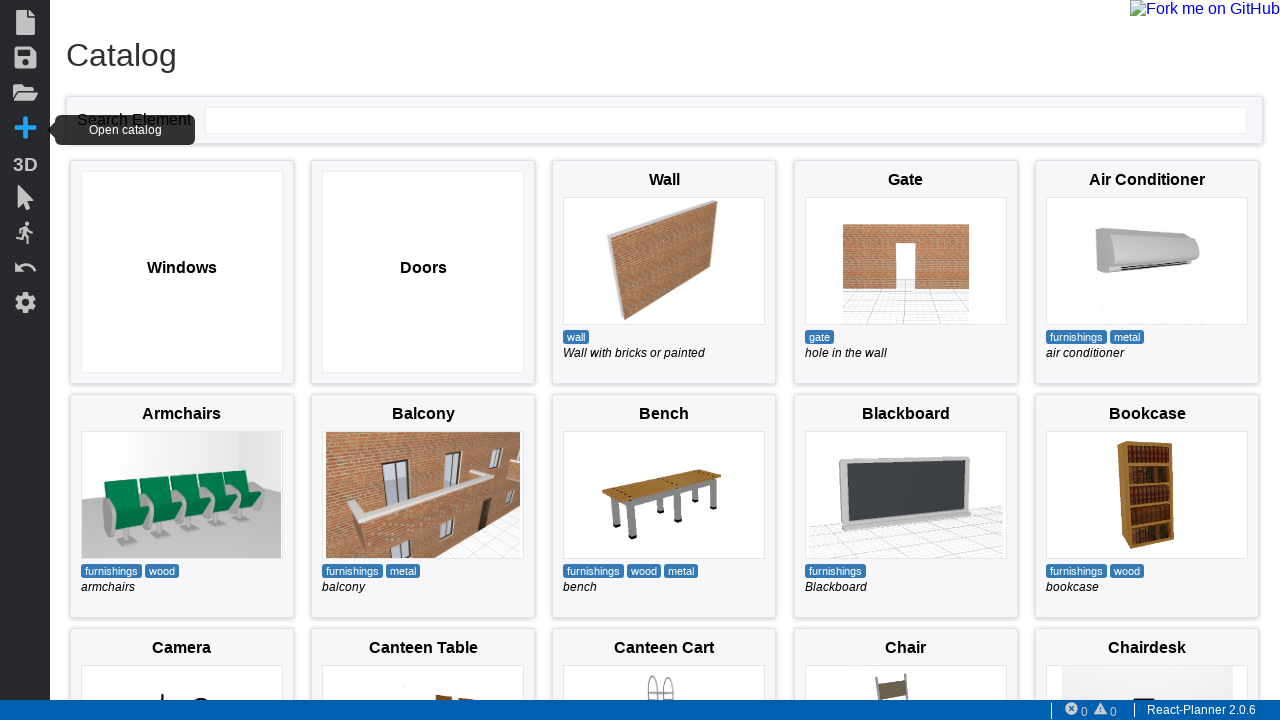

Waited for menu to open
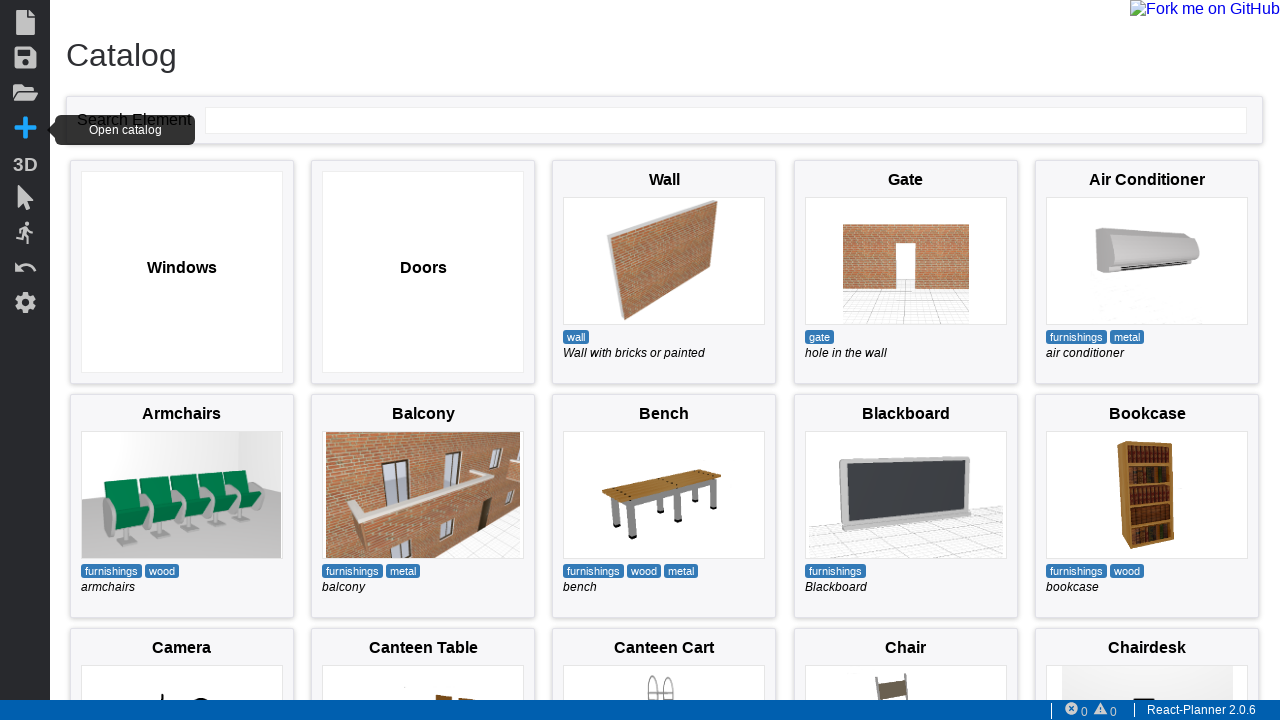

Selected wall tool from menu at (664, 272) on #app > div:nth-child(1) > div:nth-child(2) > div:nth-child(3) > div:nth-child(3)
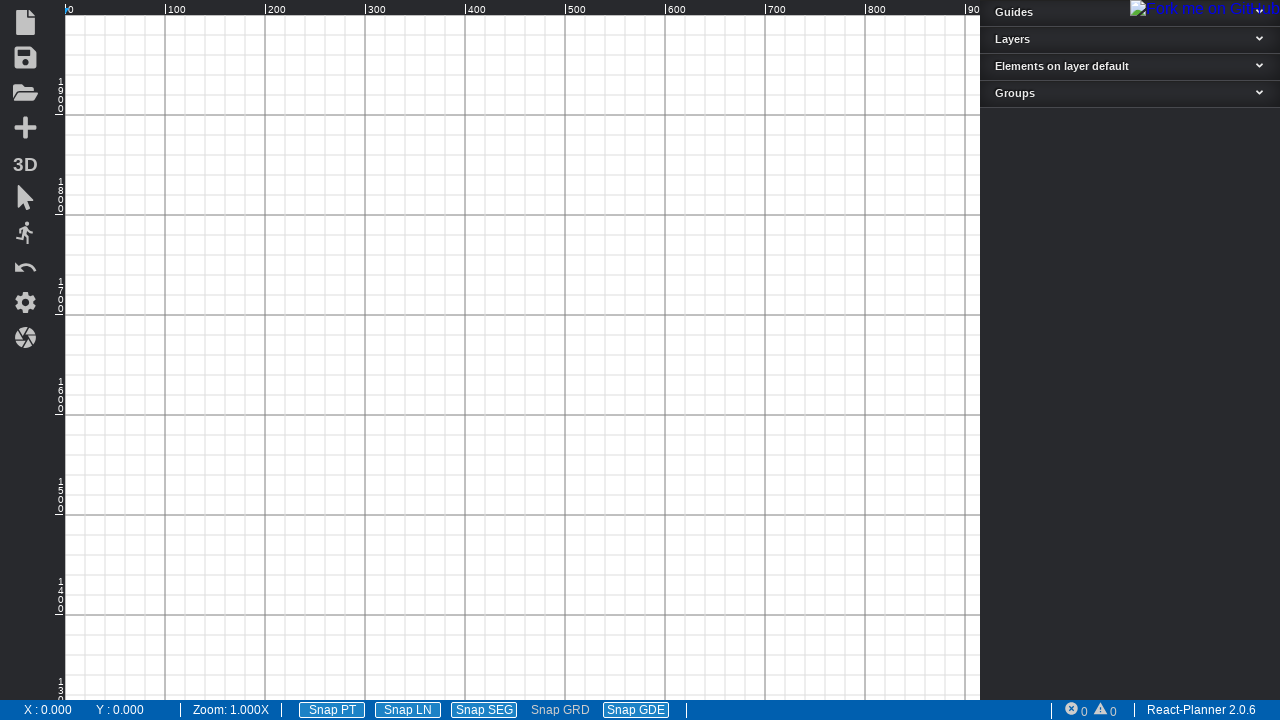

Wall tool activated
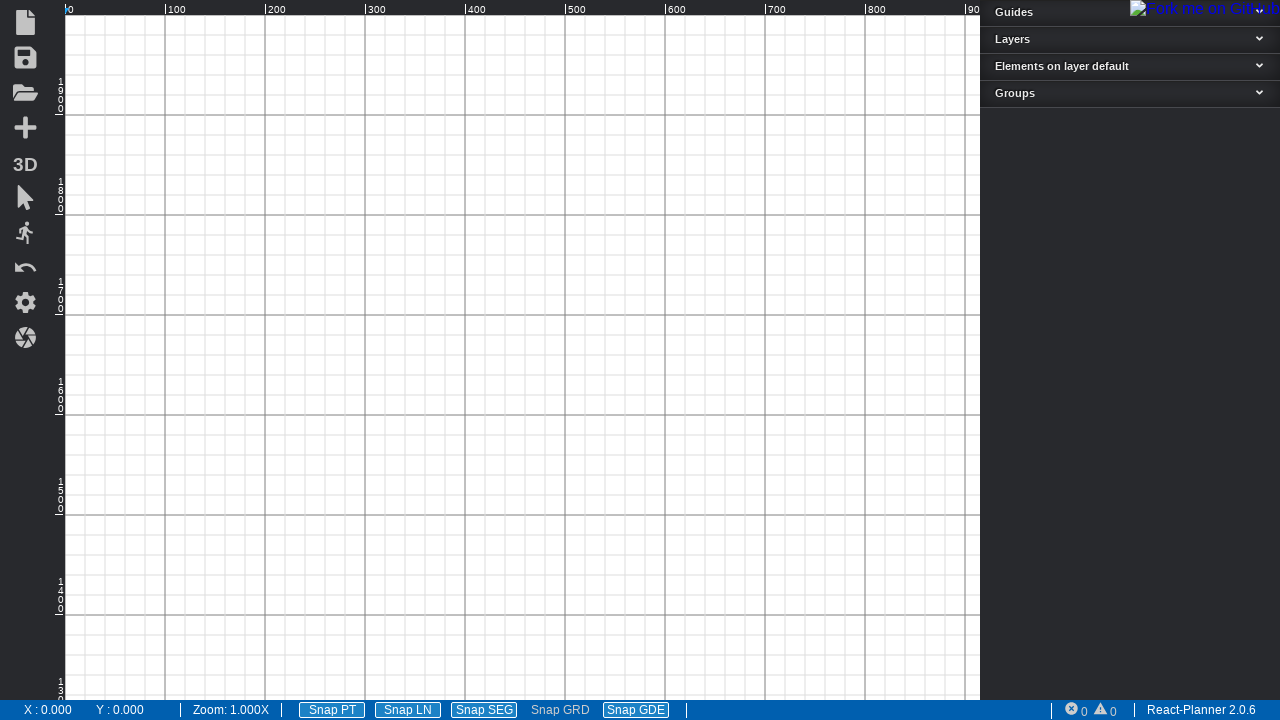

Grid element loaded and ready for drawing
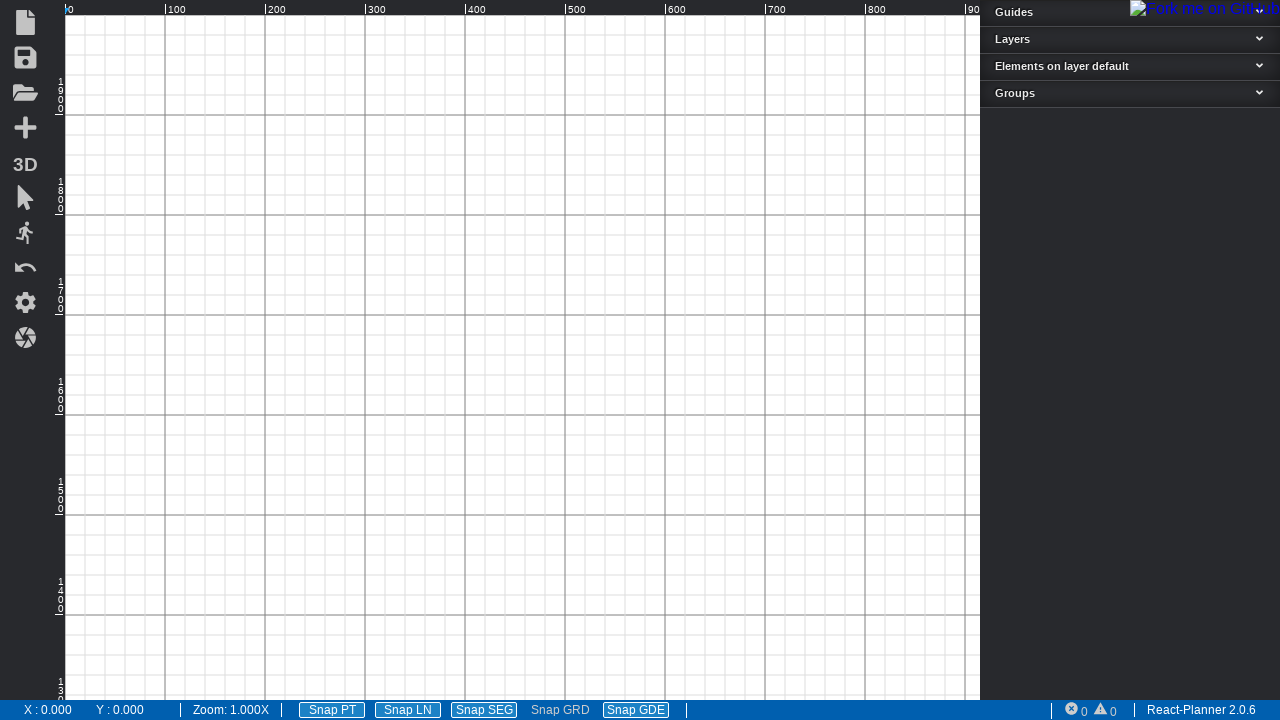

Clicked first point of wall at coordinates (center_x - 100, center_y - 100) at (1465, 915)
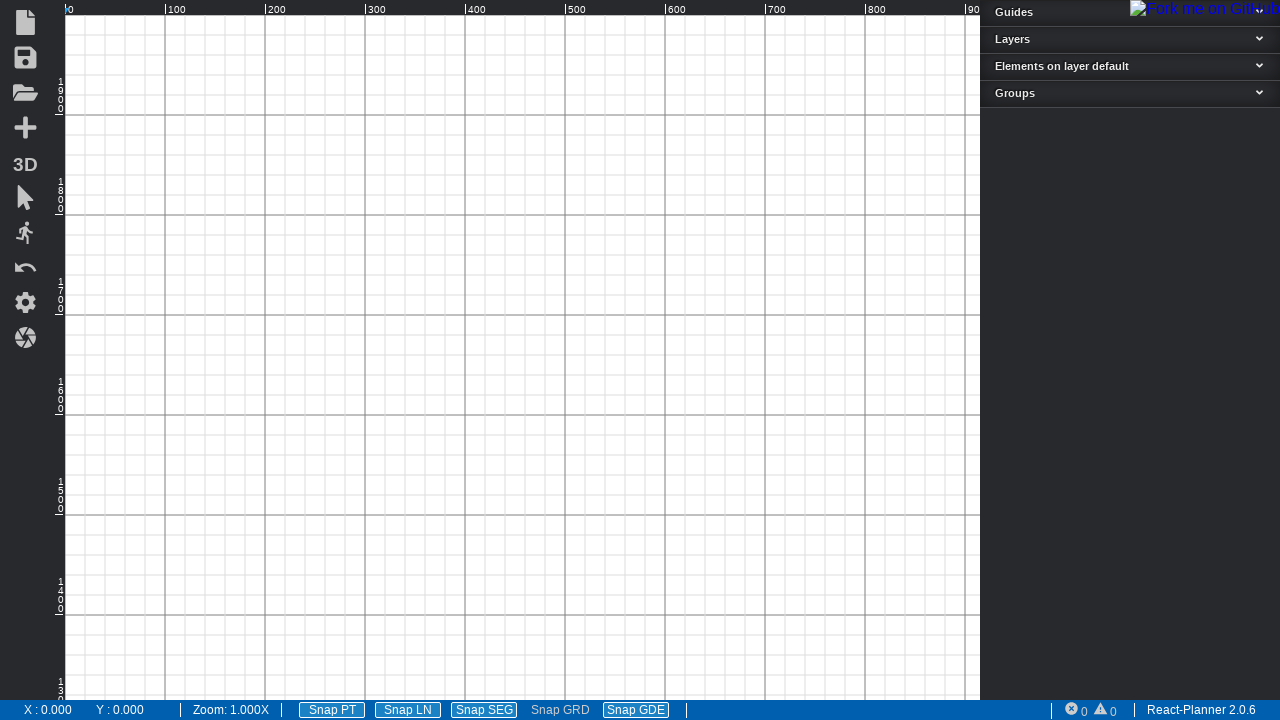

Clicked second point of wall at coordinates (center_x + 100, center_y - 100) at (1665, 915)
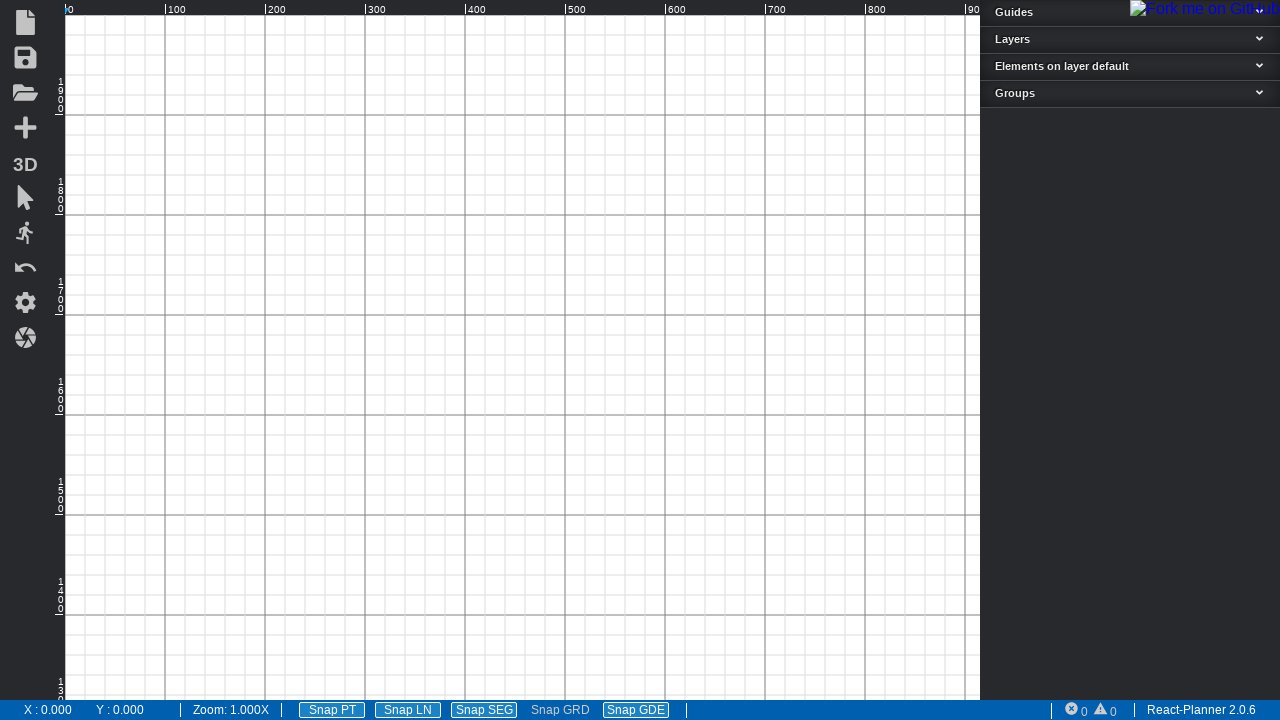

Pressed Escape to finish drawing wall
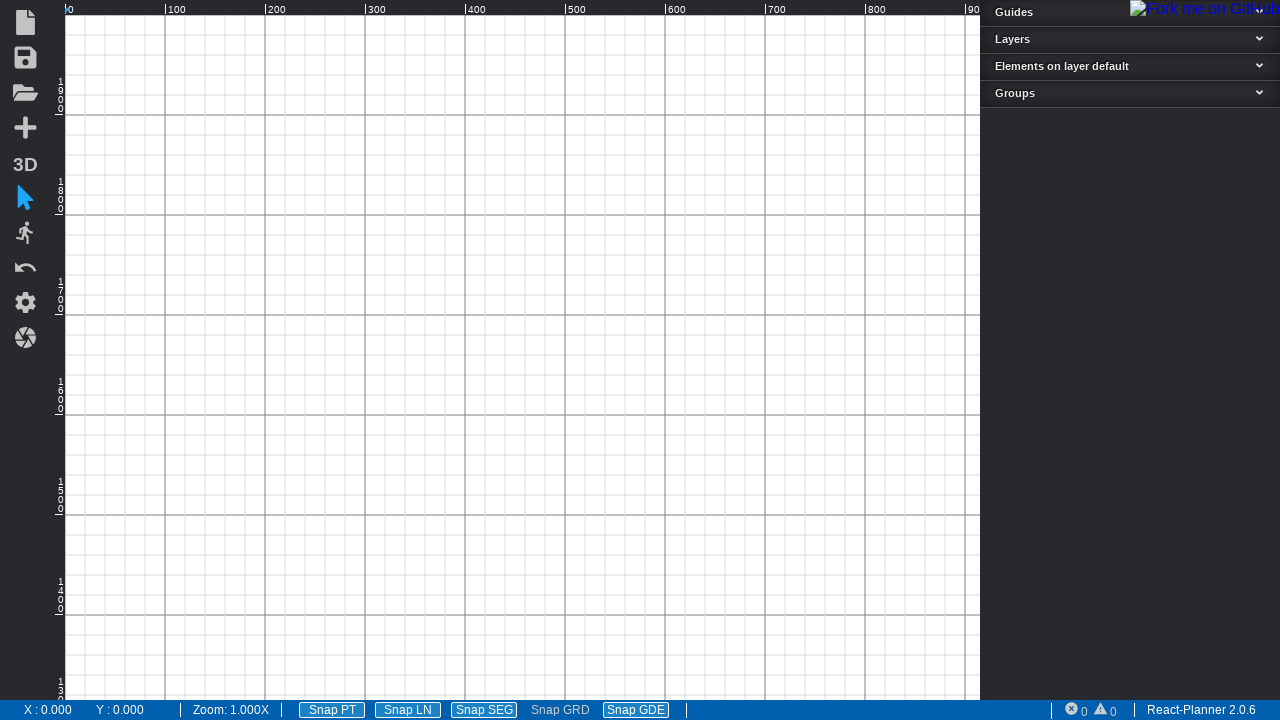

Waited before saving project
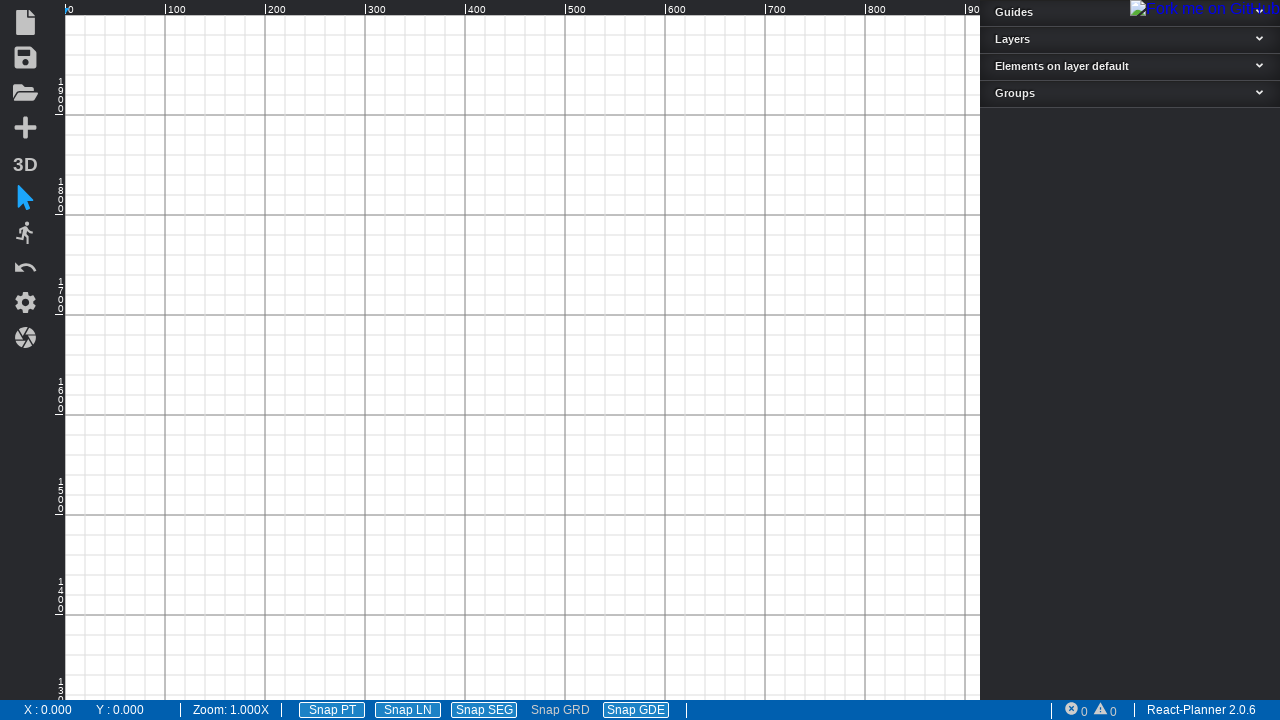

Clicked save button at (25, 57) on .toolbar > div:nth-child(2) > div:nth-child(1) > svg:nth-child(1) > path:nth-chi
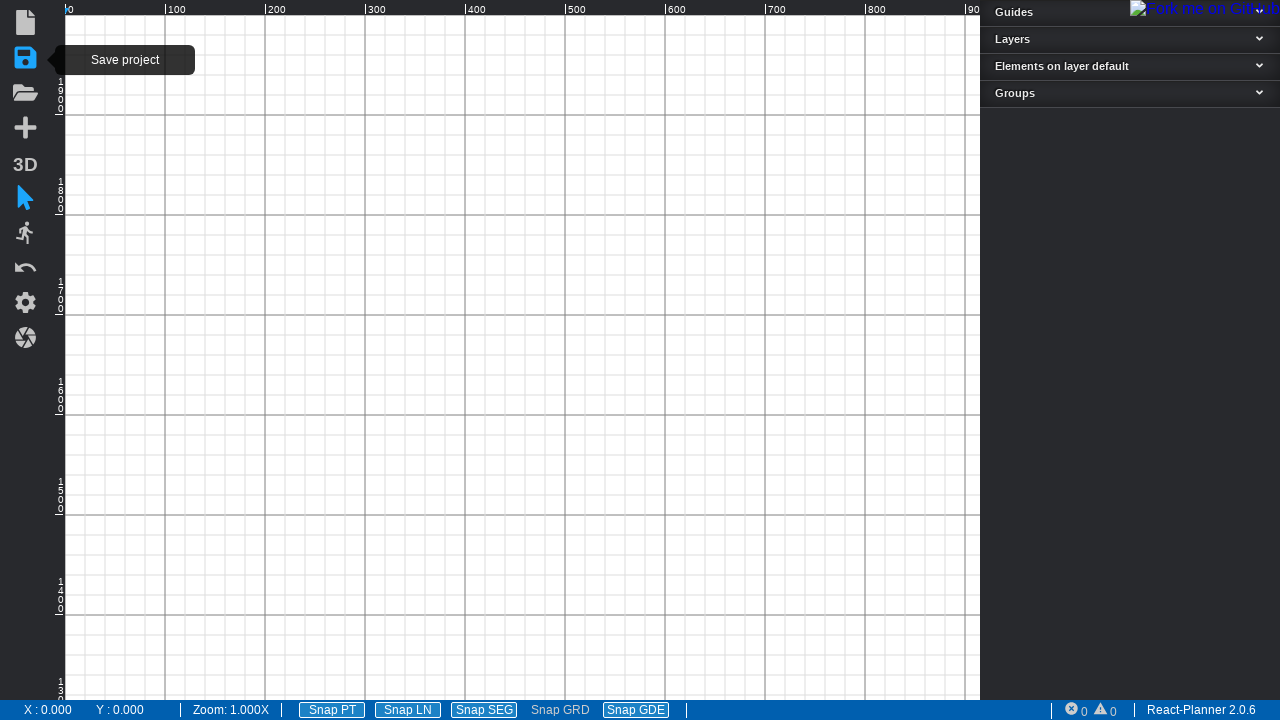

Set up dialog handler to accept alerts
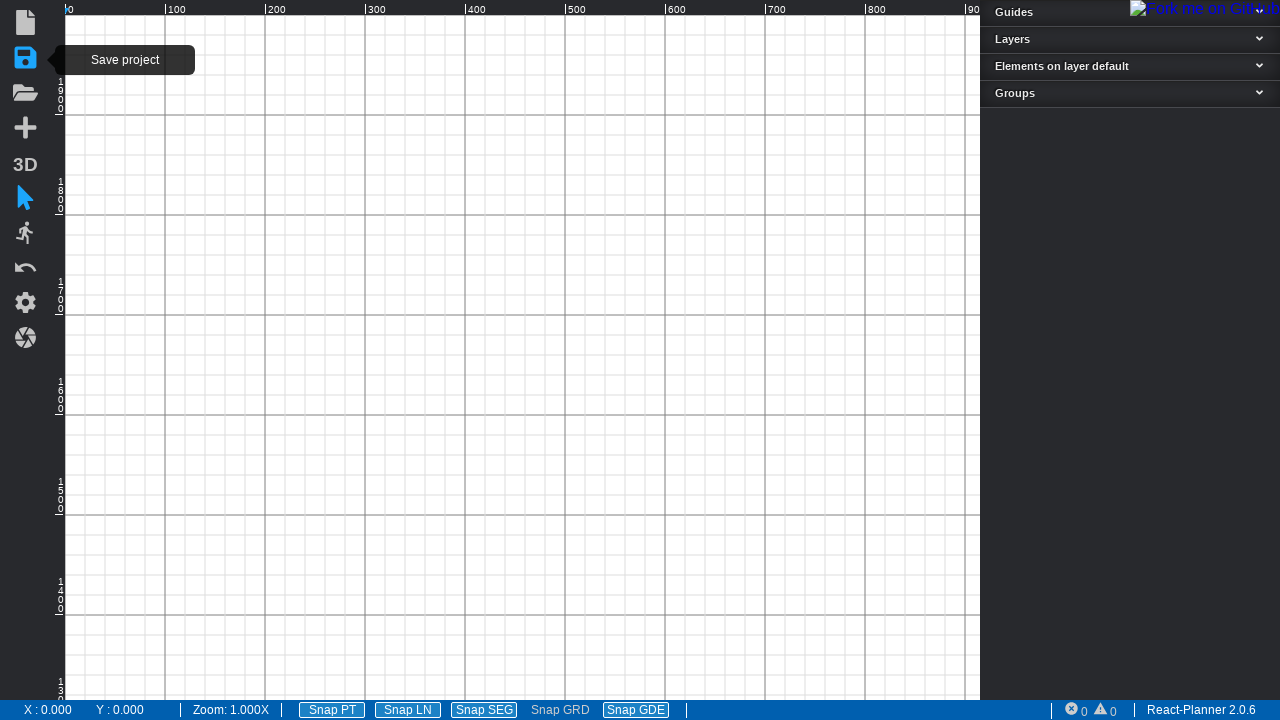

Project saved successfully
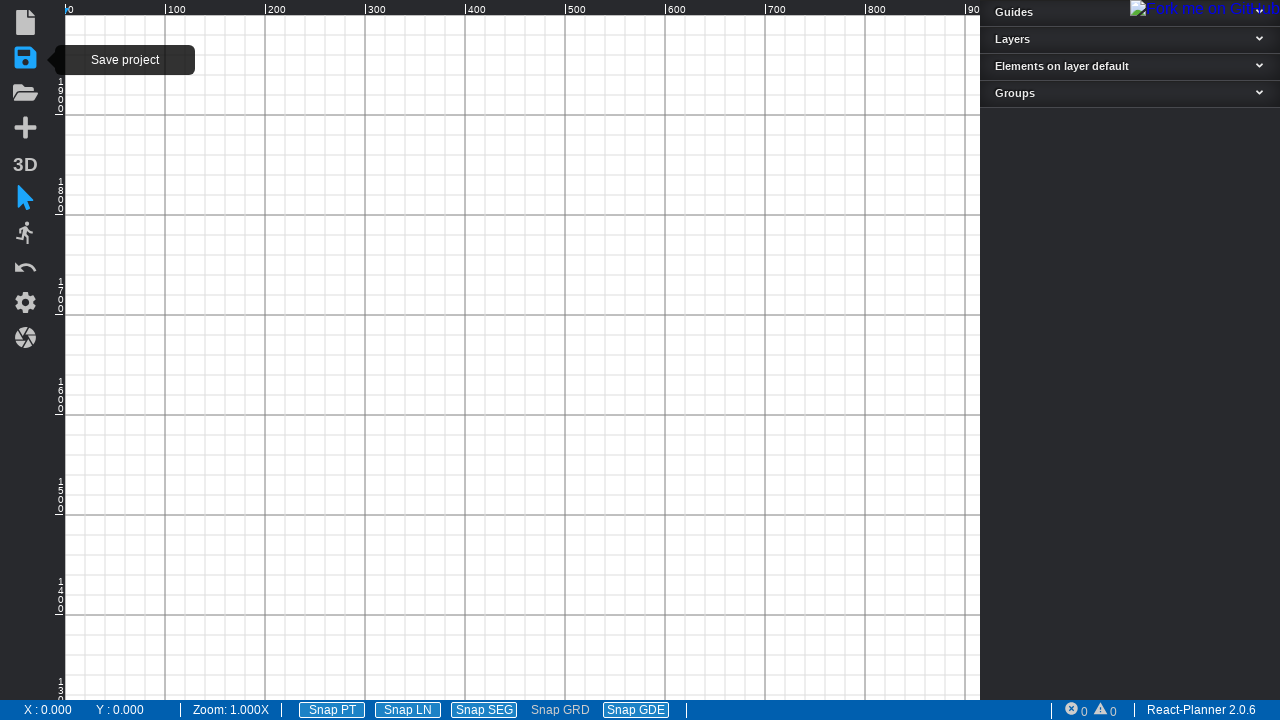

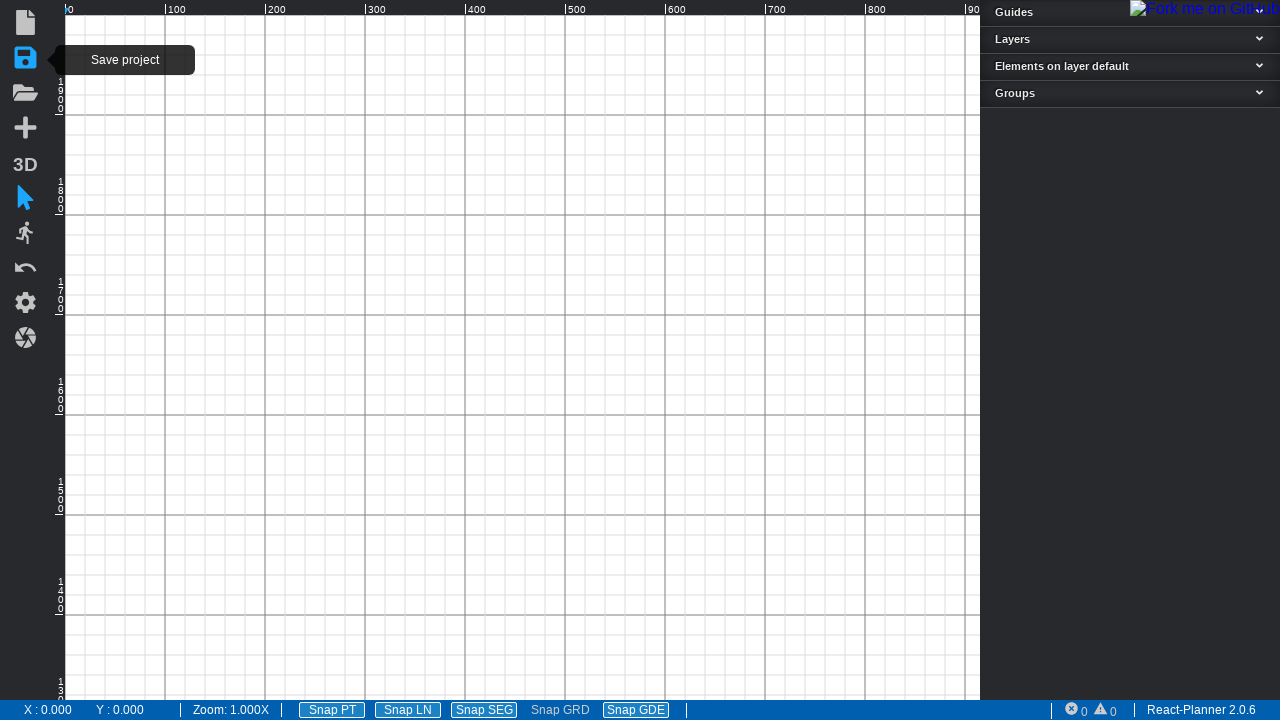